Tests the health services search functionality by entering a Canadian postal code and submitting the search form to find local health resources.

Starting URL: https://www.thehealthline.ca/

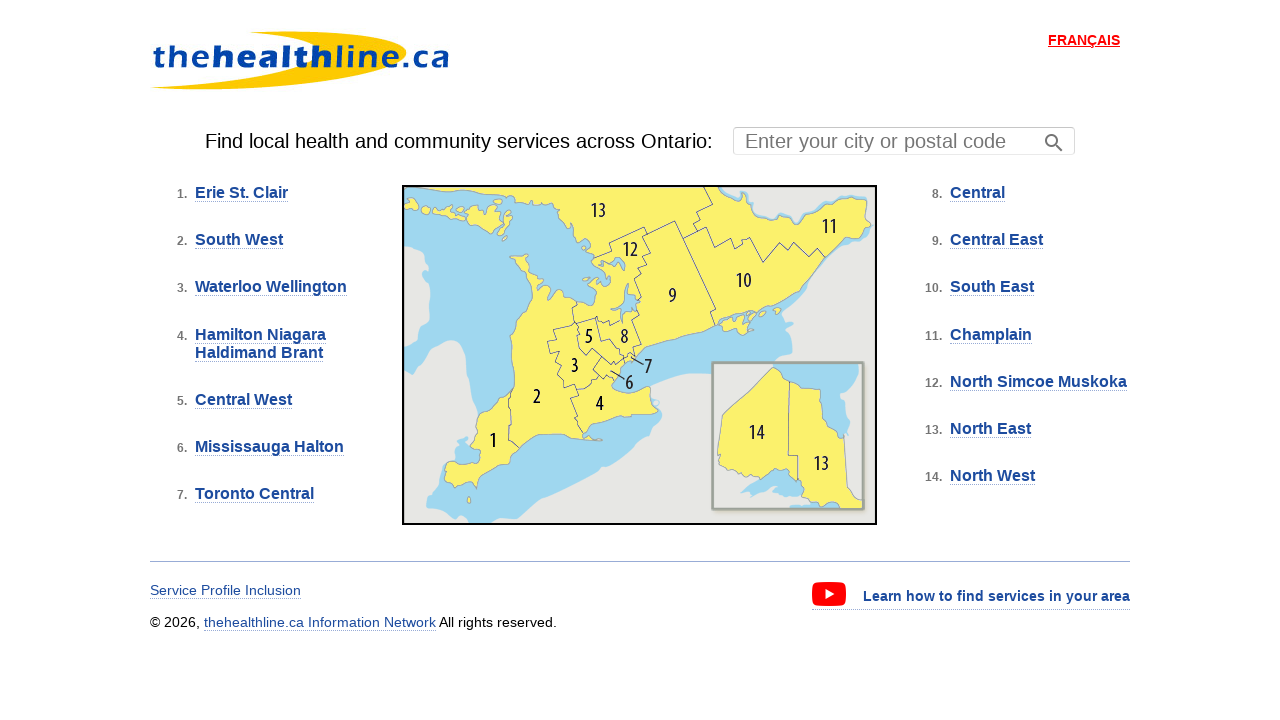

Filled postal code search field with Canadian postal code 'M5V 2H1' on #ctl00_ContentPlaceHolder2_txtPostalCodeSearch
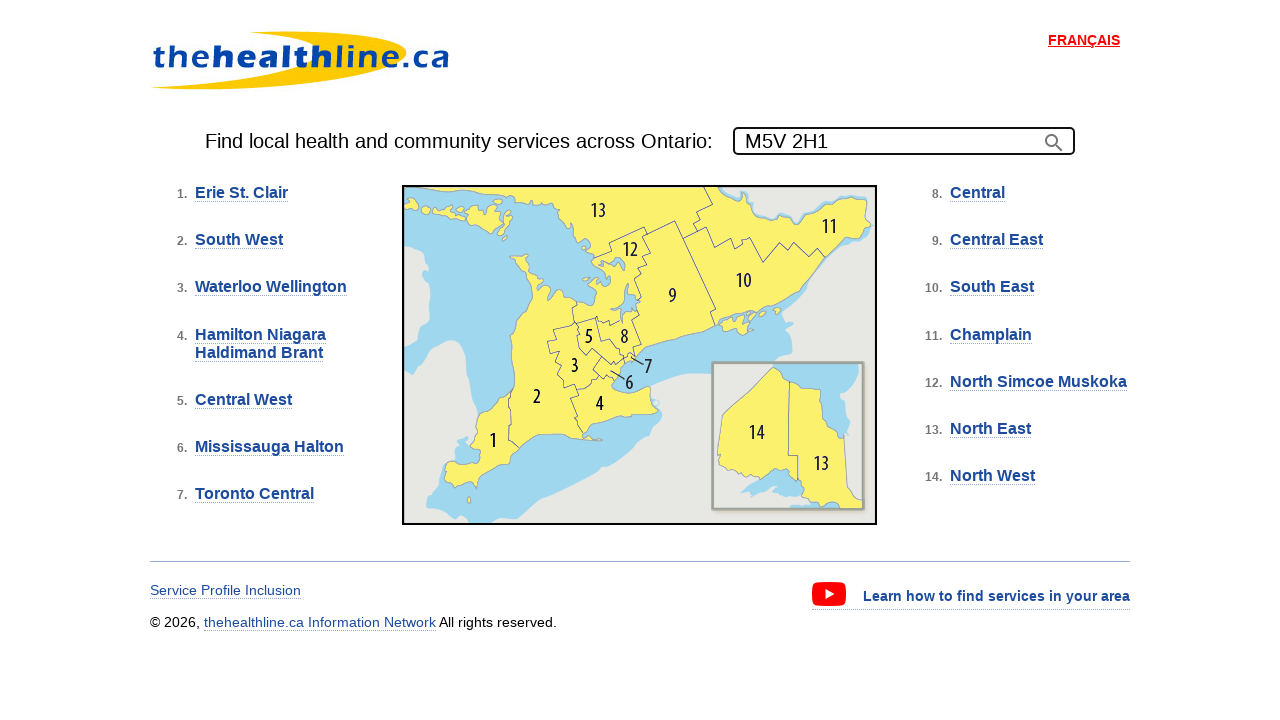

Pressed Enter to submit the health services search form on #ctl00_ContentPlaceHolder2_txtPostalCodeSearch
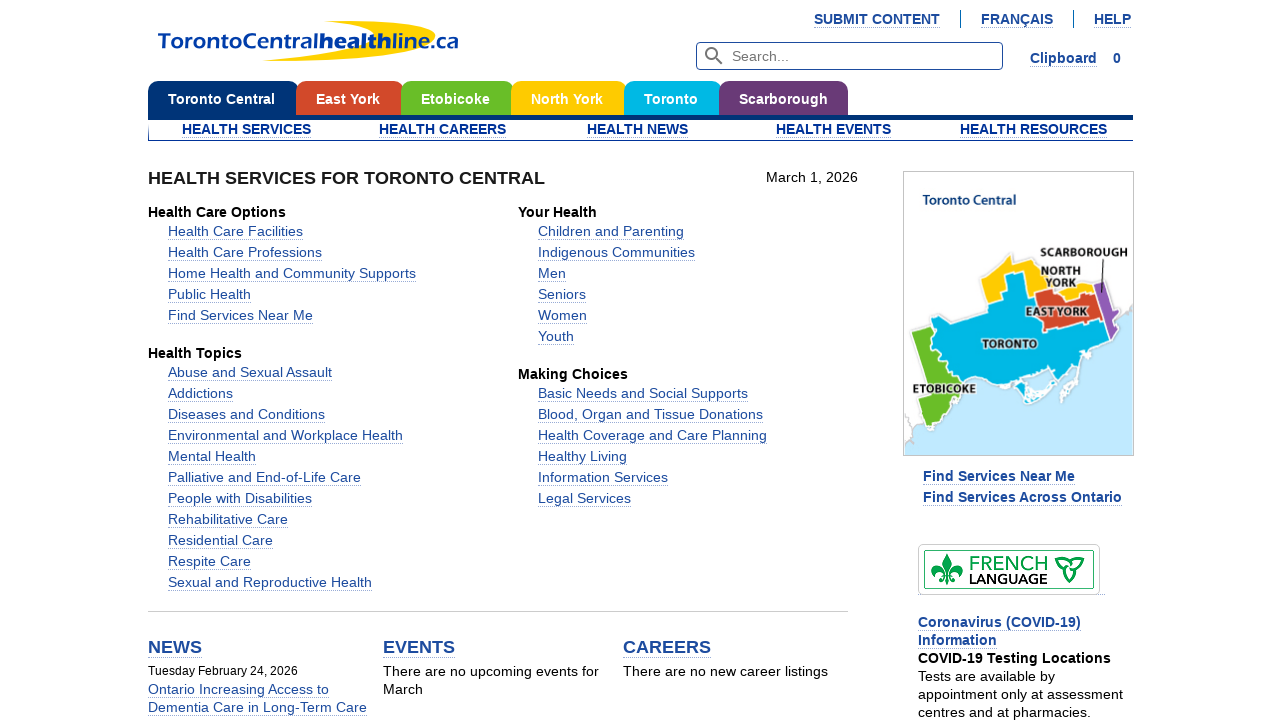

Waited for search results or error message to load
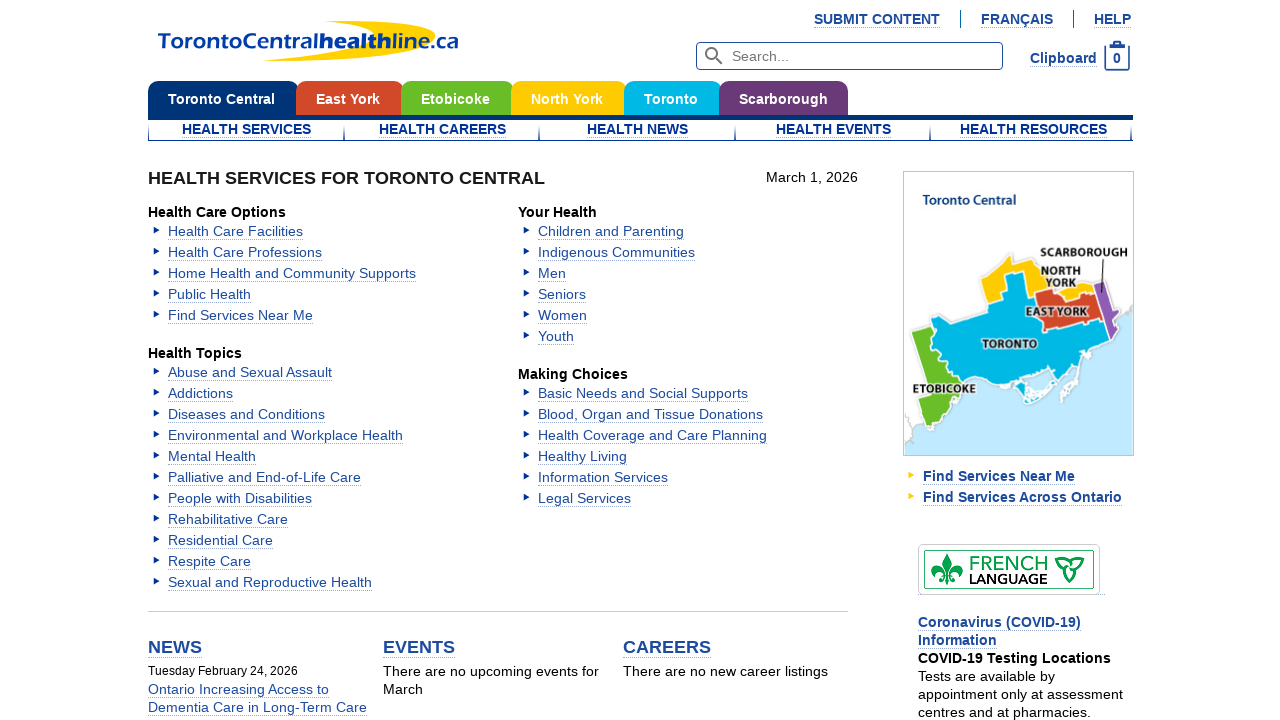

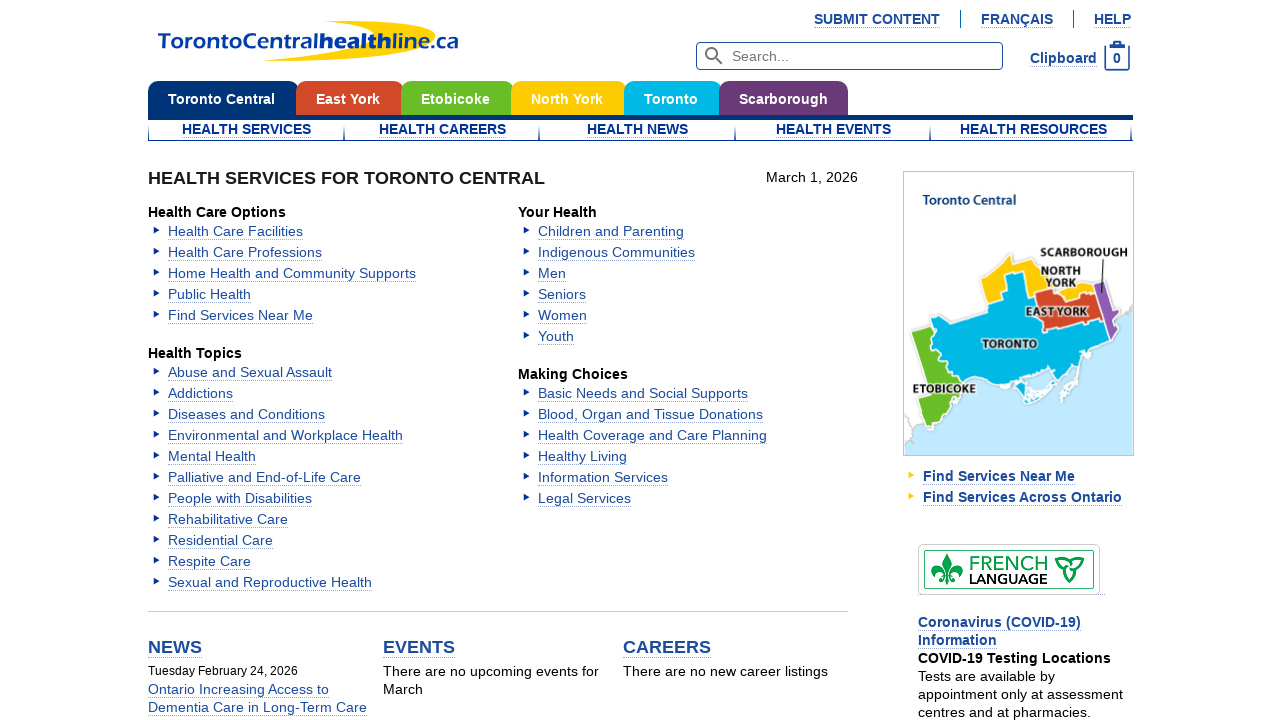